Opens the loading images page and waits for the compass image to load, verifying its src attribute contains "compass"

Starting URL: https://bonigarcia.dev/selenium-webdriver-java/loading-images.html

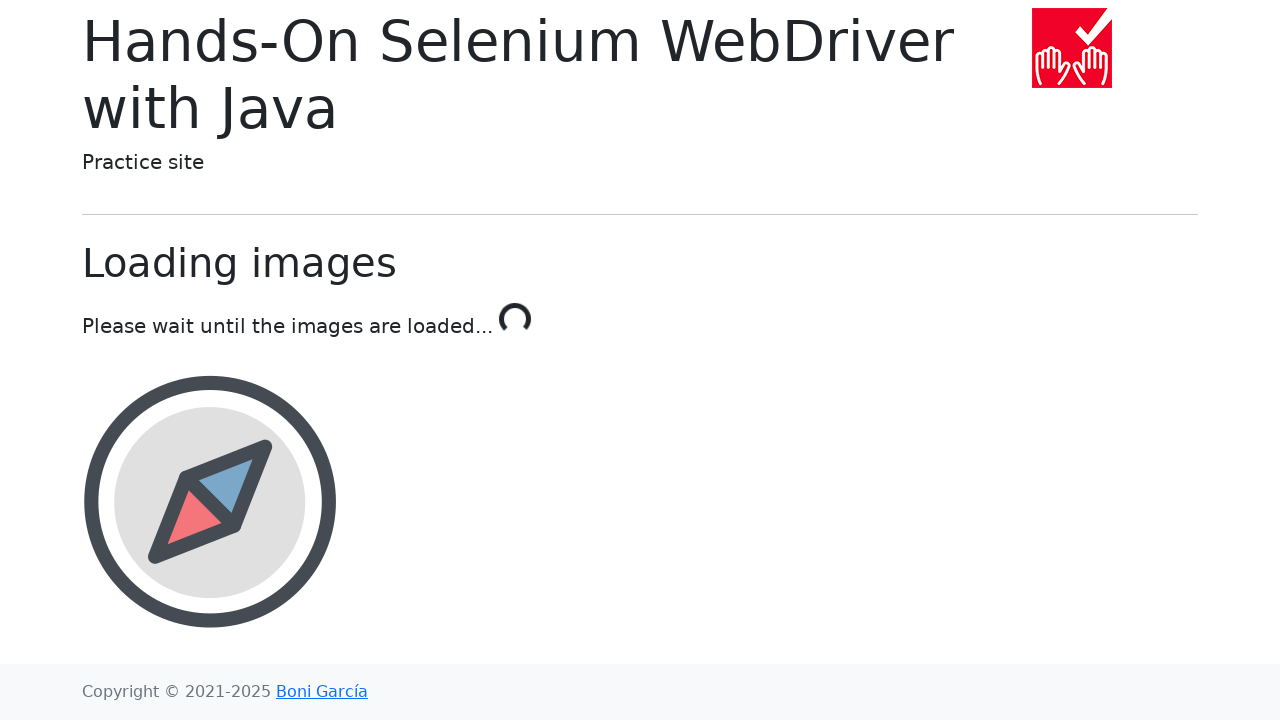

Navigated to loading images page
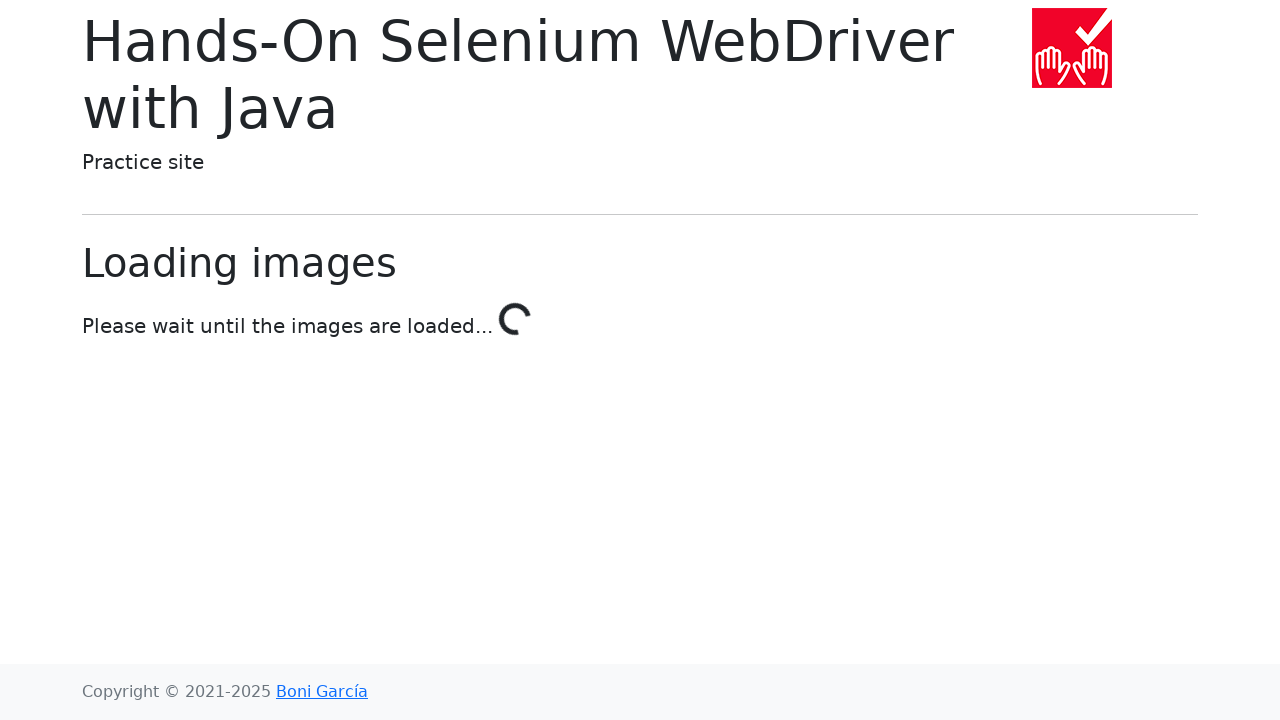

Located compass image element by ID
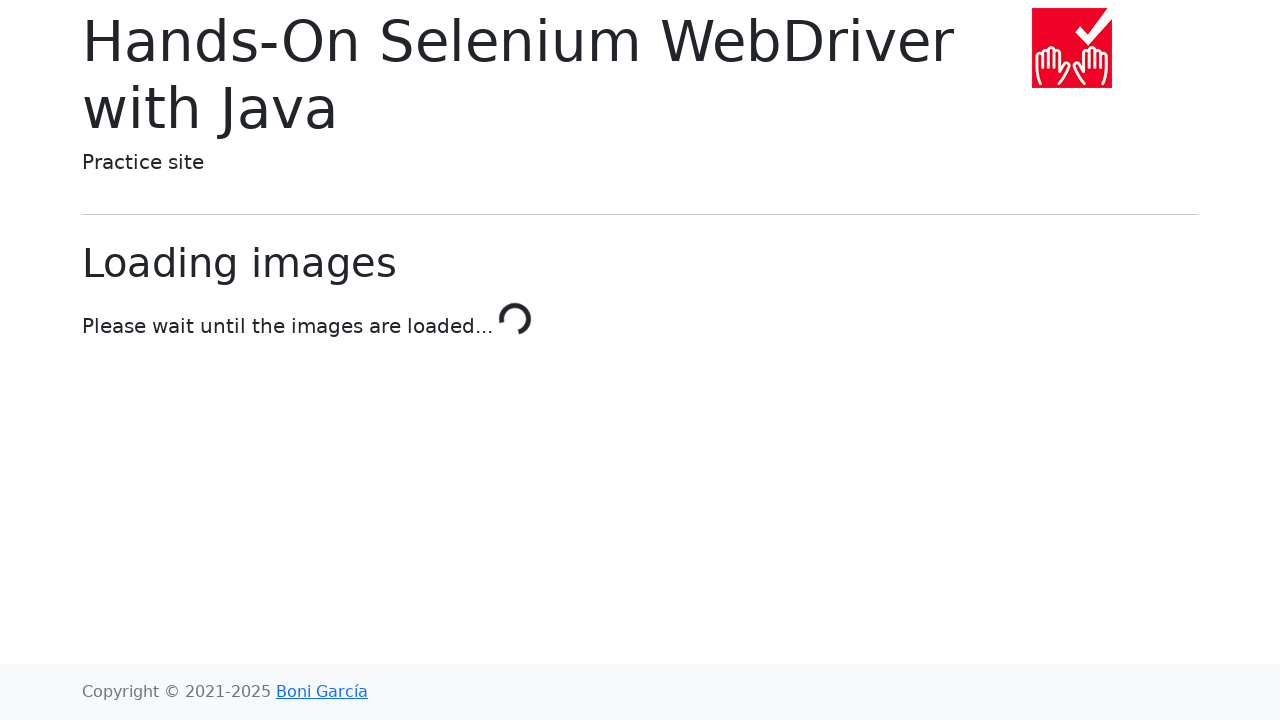

Waited for compass image to load (10000ms timeout)
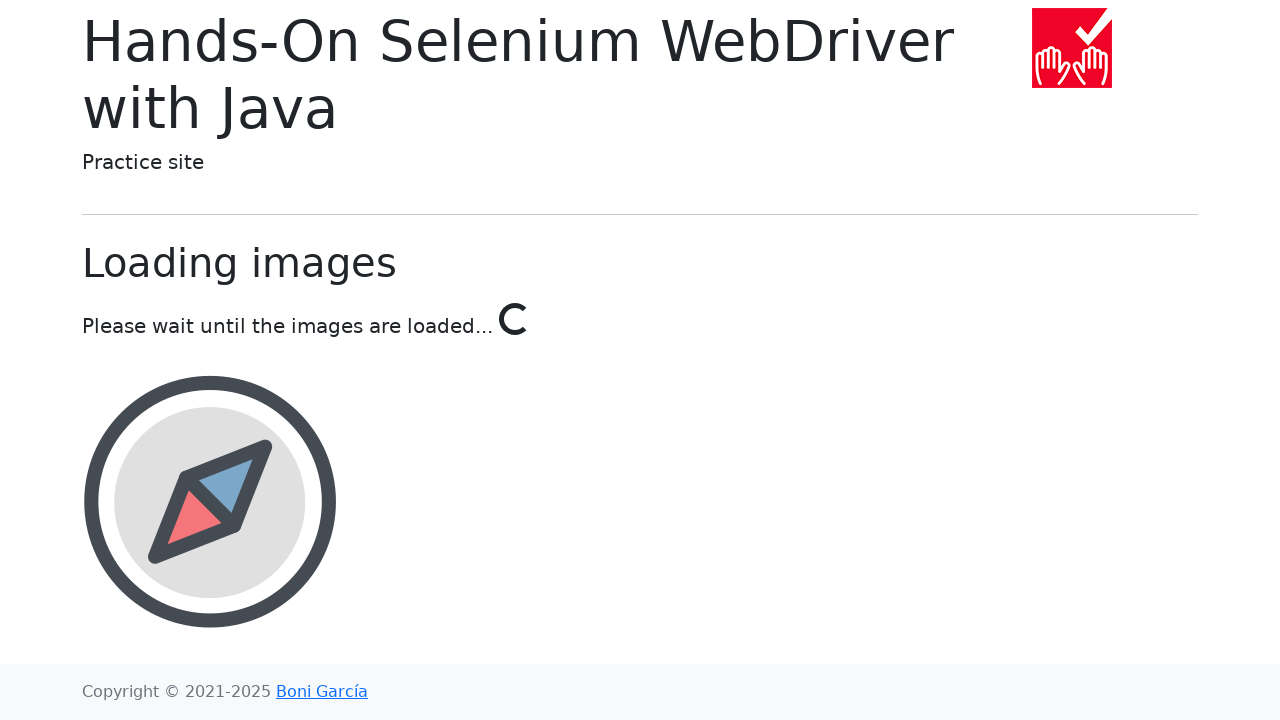

Retrieved src attribute from compass image
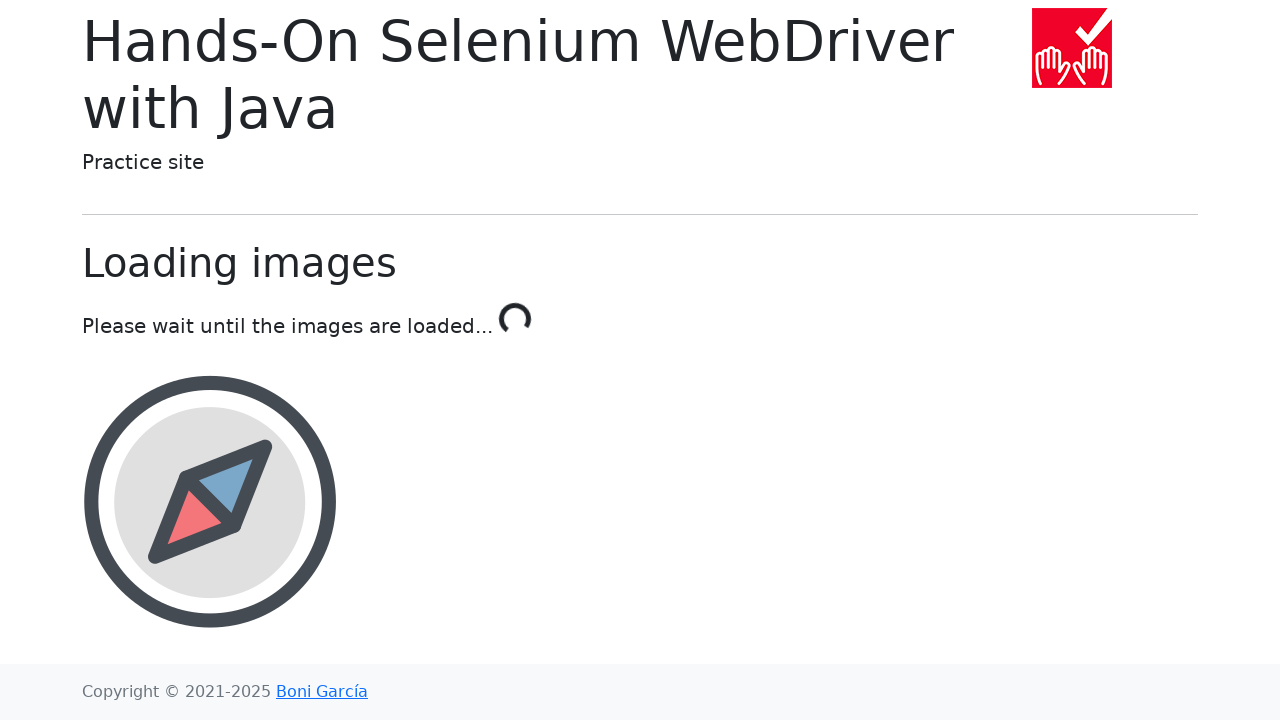

Verified that compass image src attribute contains 'compass'
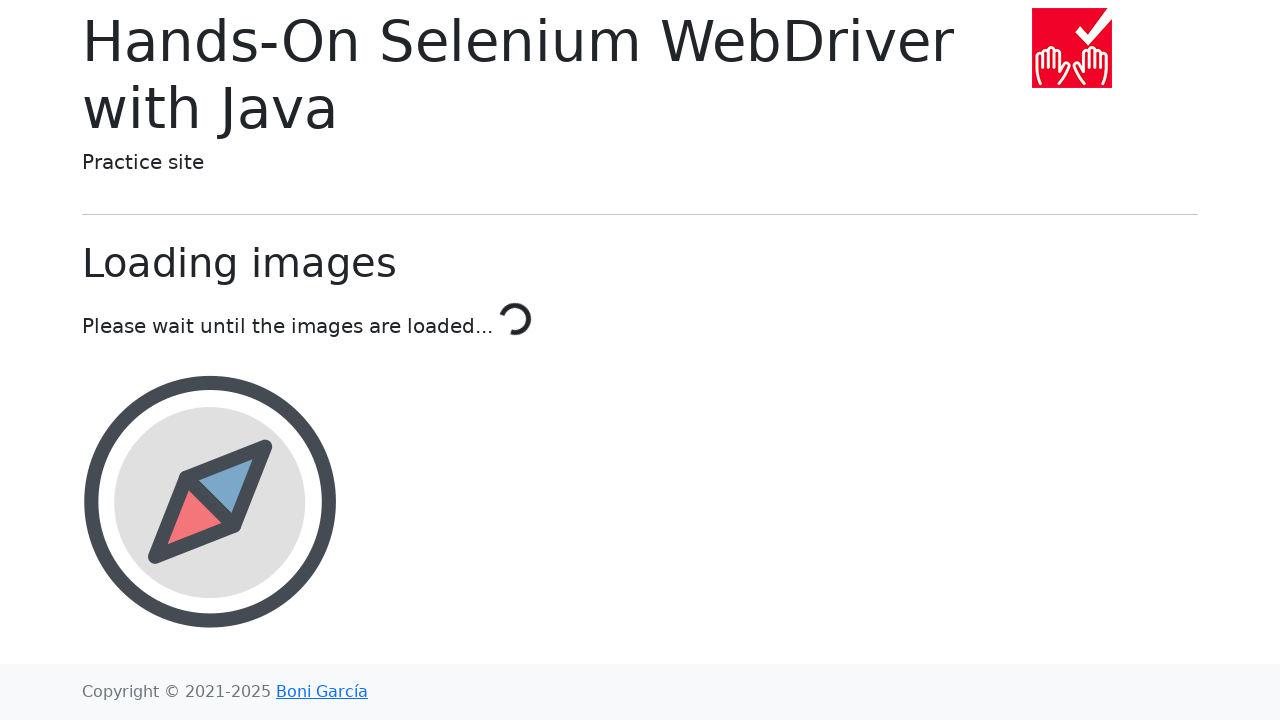

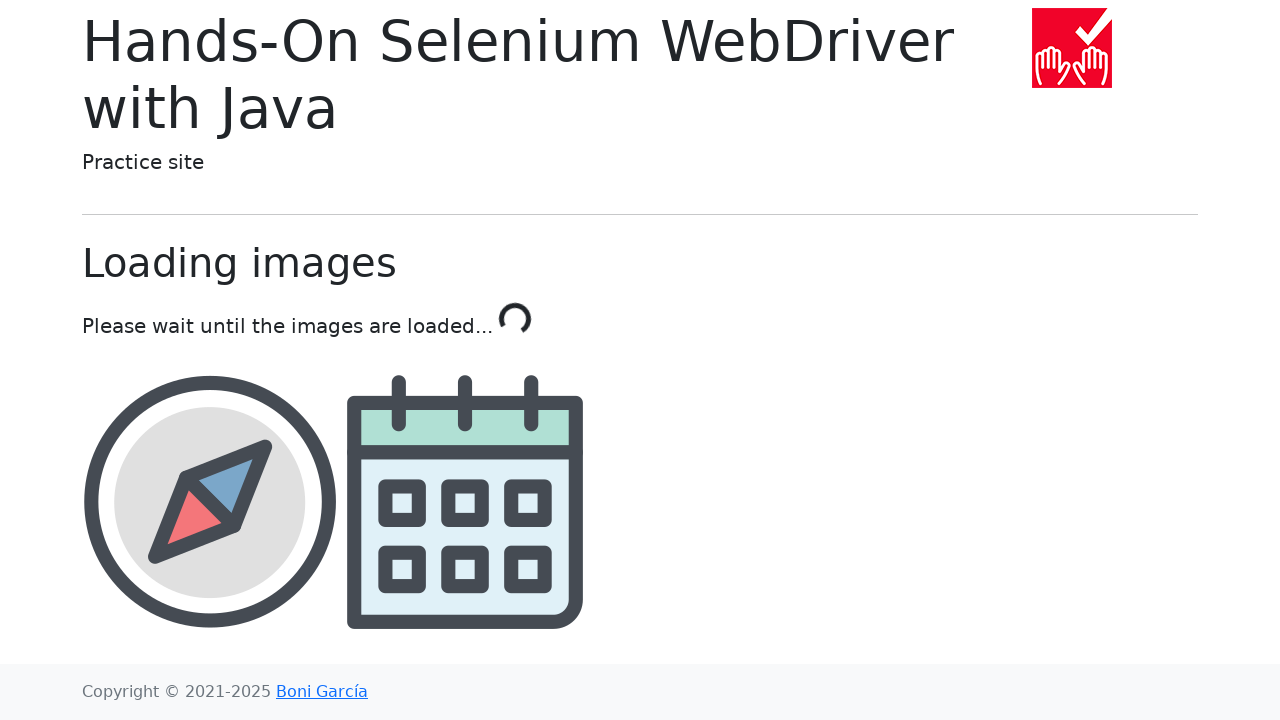